Tests form validation by entering an invalid email format and submitting, then verifying the field shows an error state.

Starting URL: https://demoqa.com/text-box

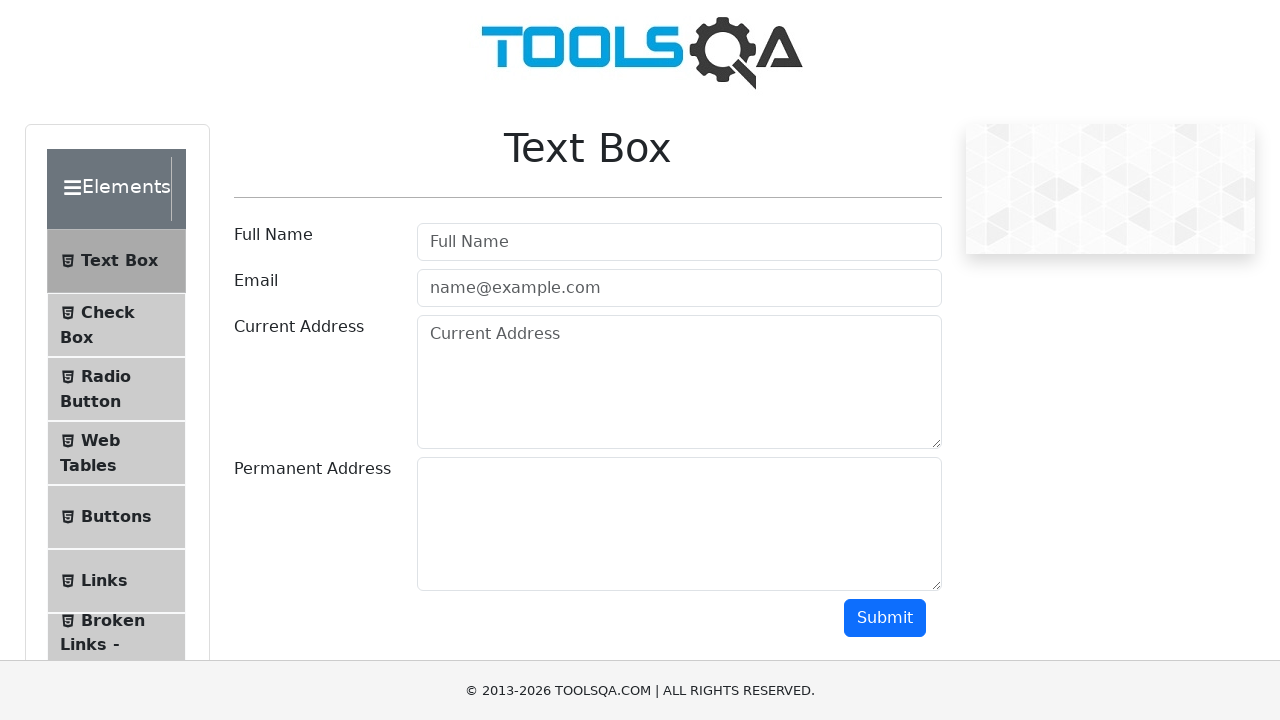

Filled email field with invalid format 'InvalidEmail' on #userEmail
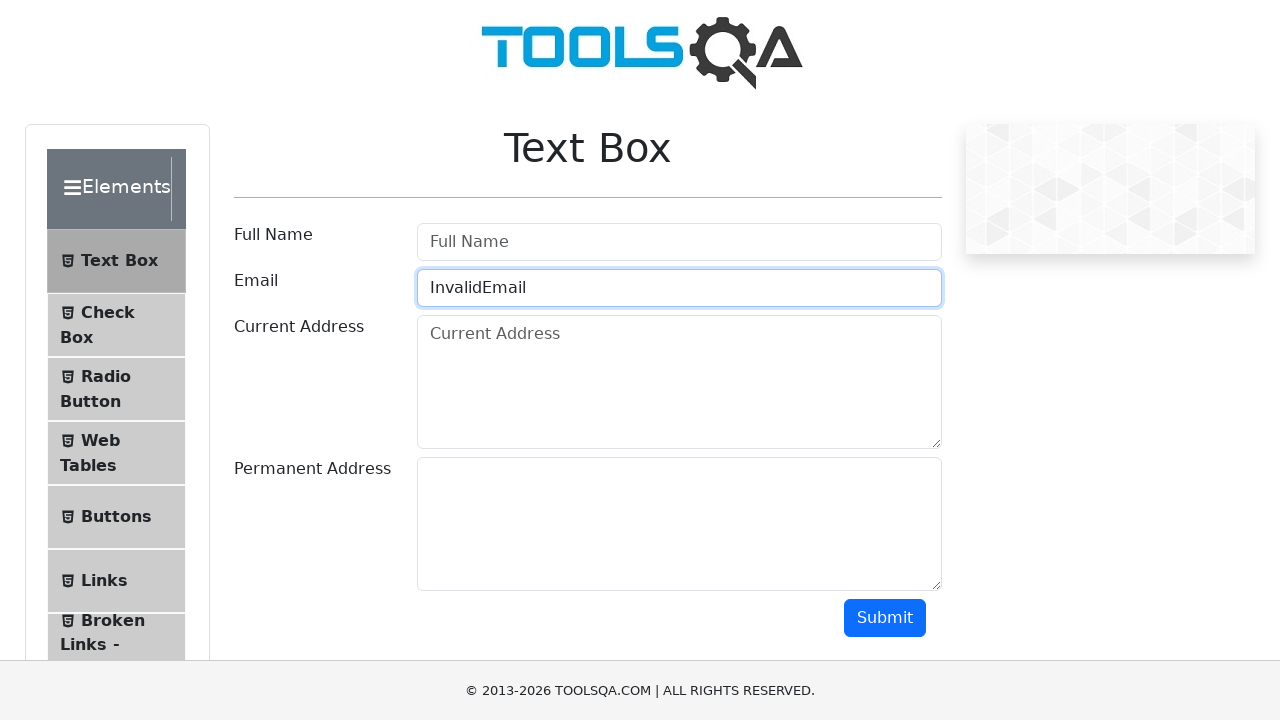

Clicked submit button to attempt form submission at (885, 618) on #submit
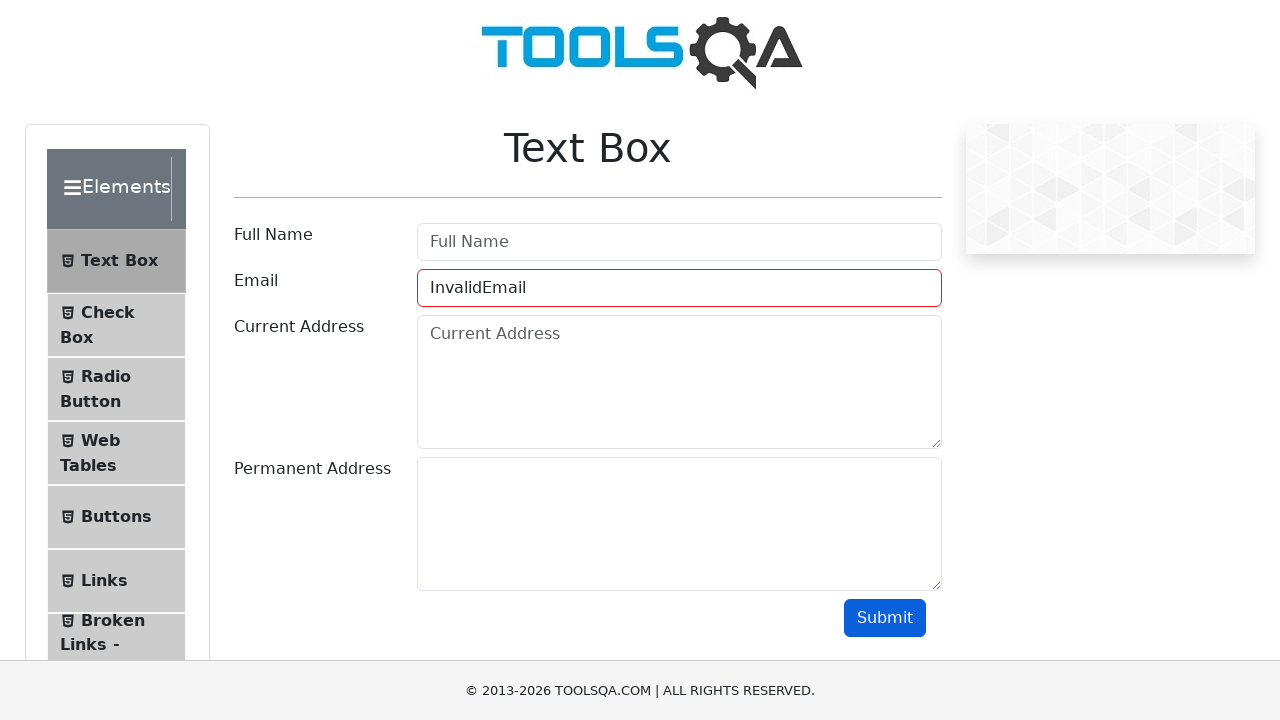

Email field displayed error state indicating validation failure
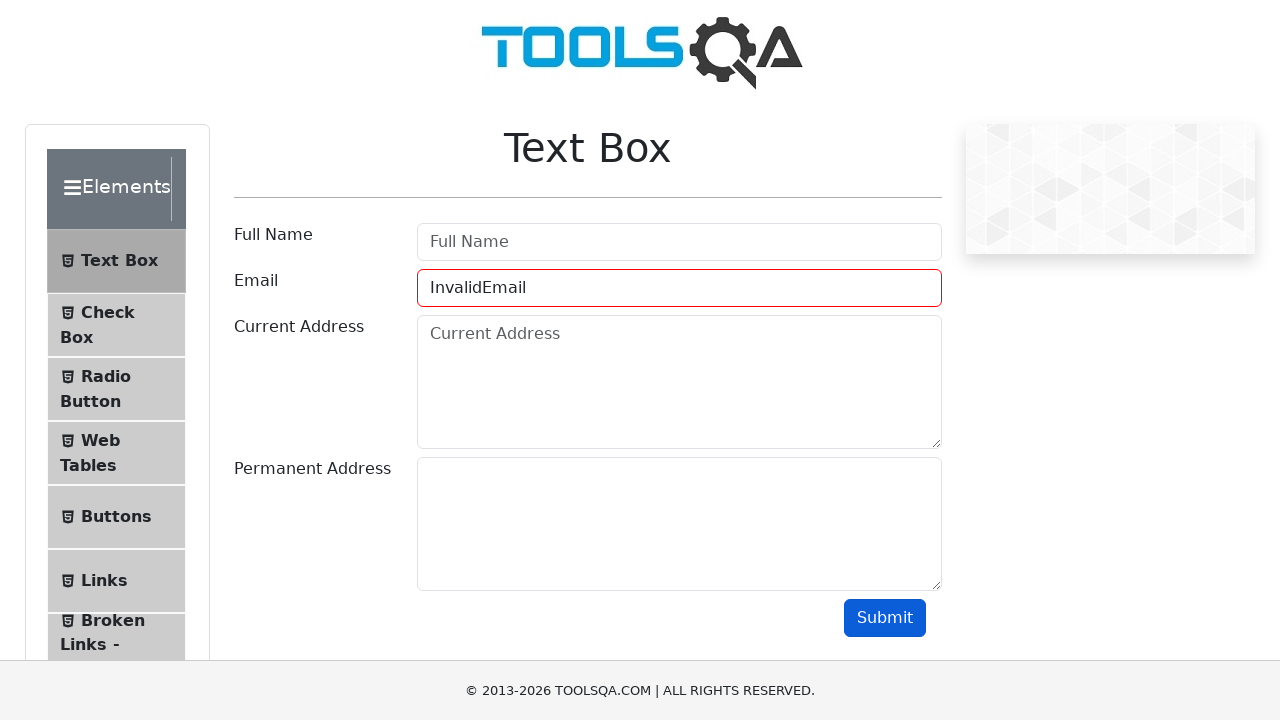

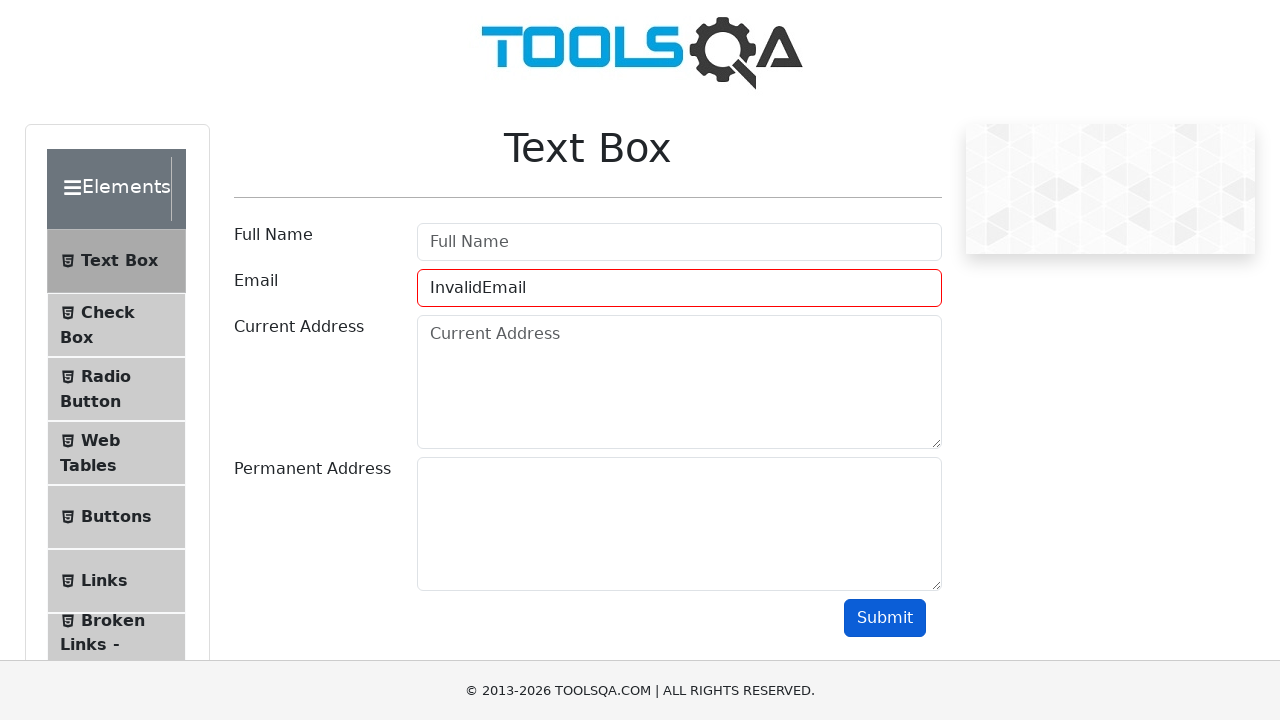